Visits NASA Mars news archive, waits for articles to load, then navigates to JPL Space images and clicks the full image button to view the featured space image.

Starting URL: https://data-class-mars.s3.amazonaws.com/Mars/index.html

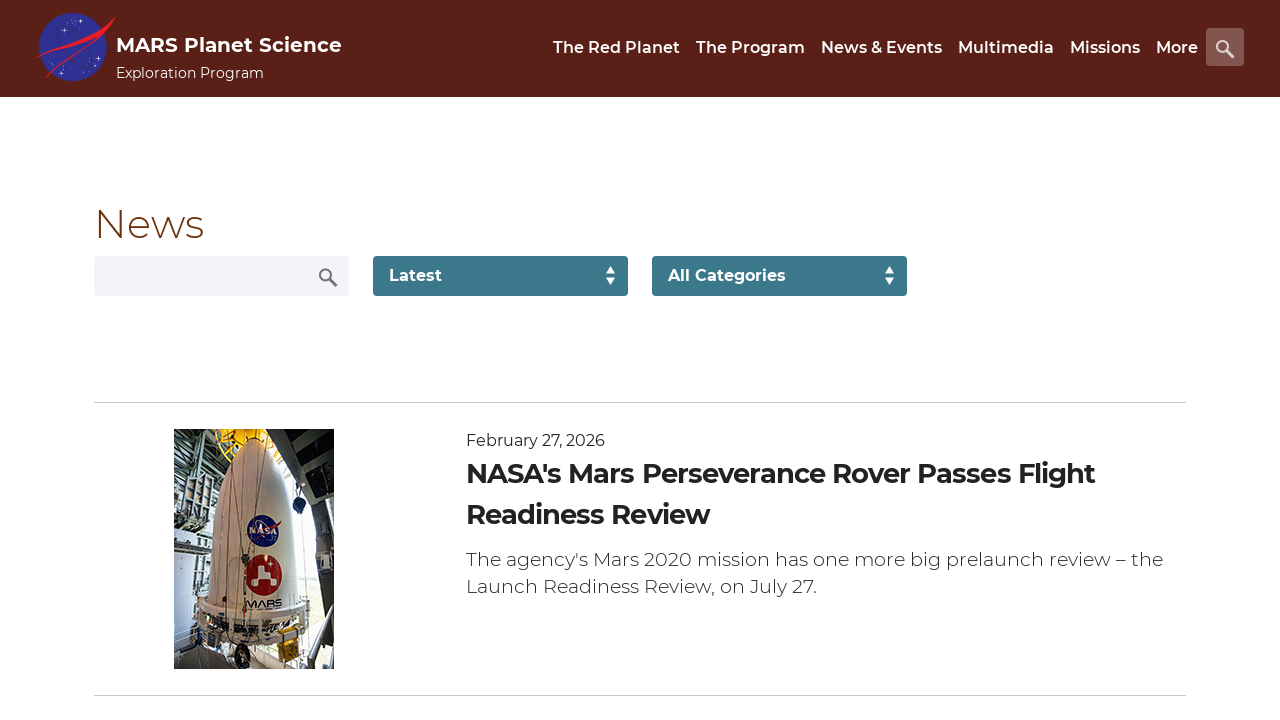

Mars news articles loaded on NASA Mars news archive
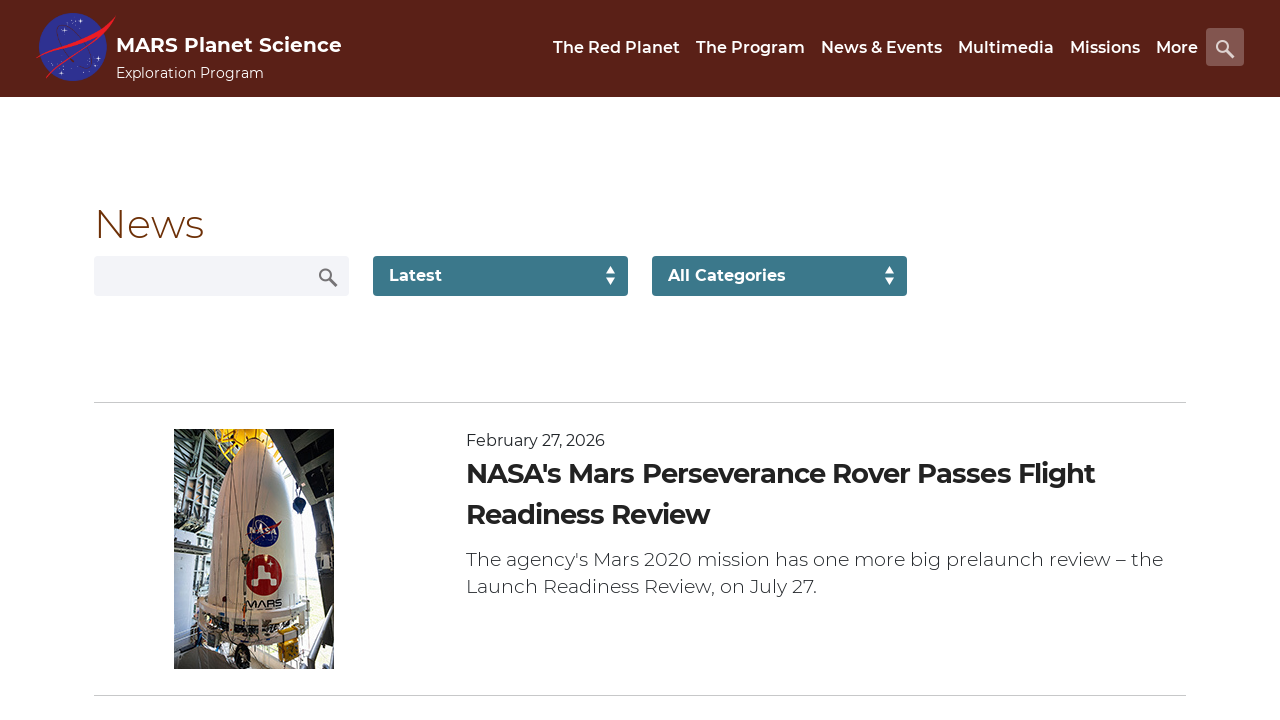

Navigated to JPL Space images page
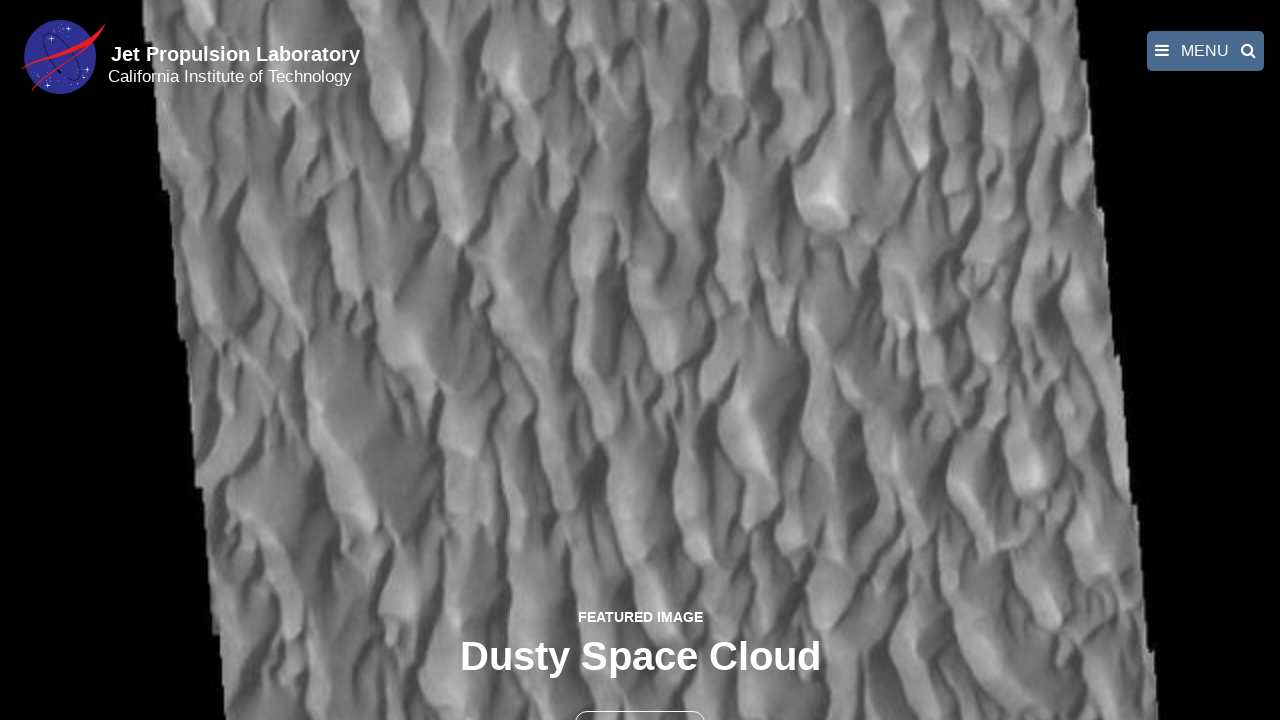

Clicked the full image button to view featured space image at (640, 699) on button >> nth=1
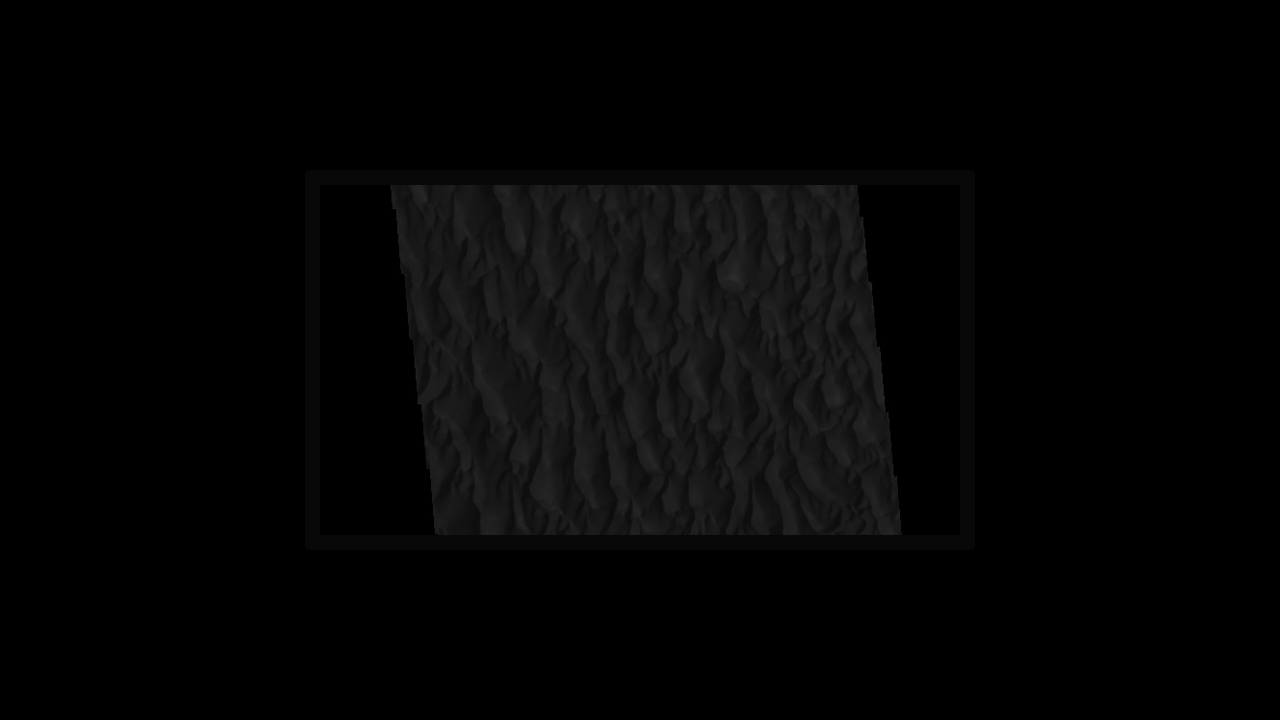

Featured space image fully loaded and displayed
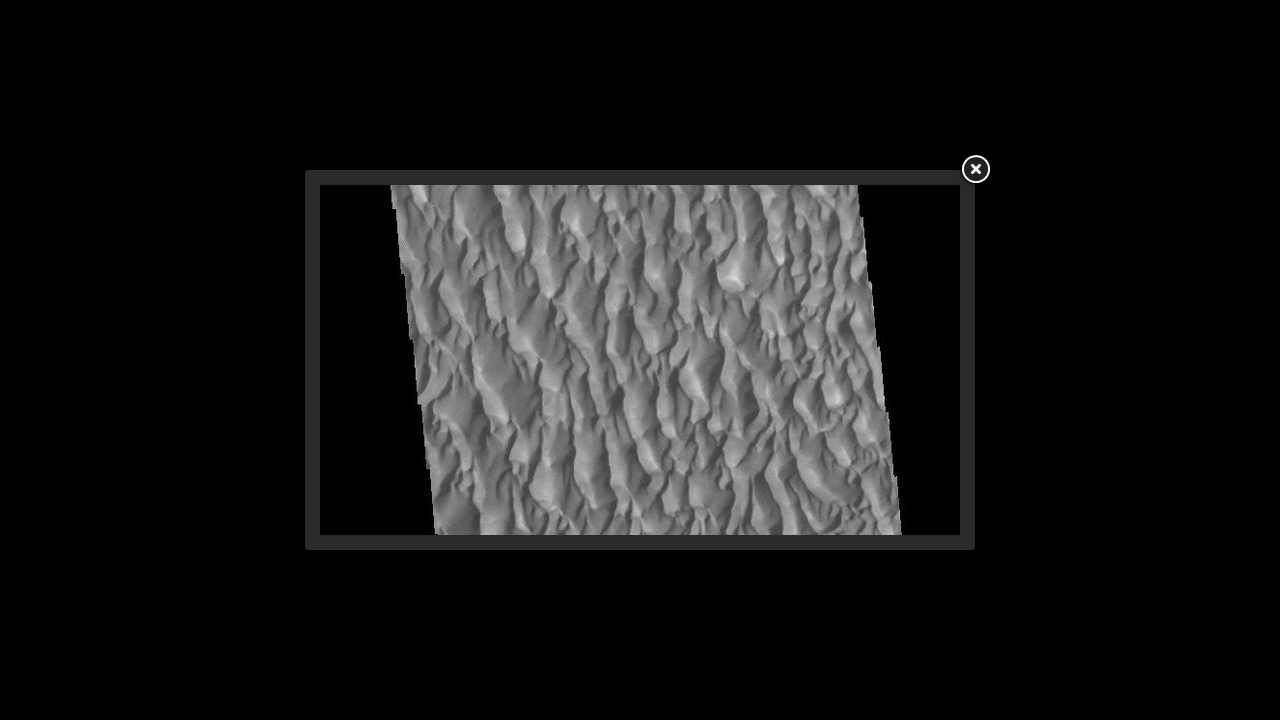

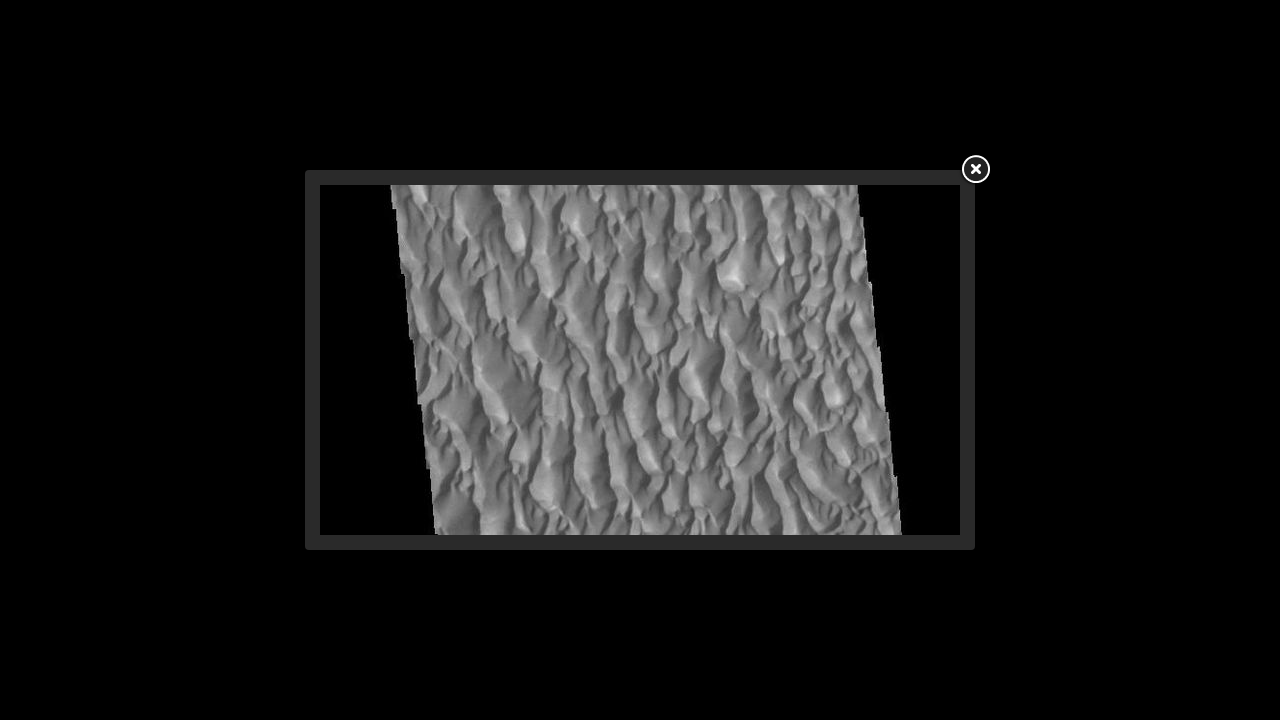